Tests triangle classification with sides 1, 2, 1 which should not form a valid triangle

Starting URL: https://testpages.eviltester.com/styled/apps/triangle/triangle001.html

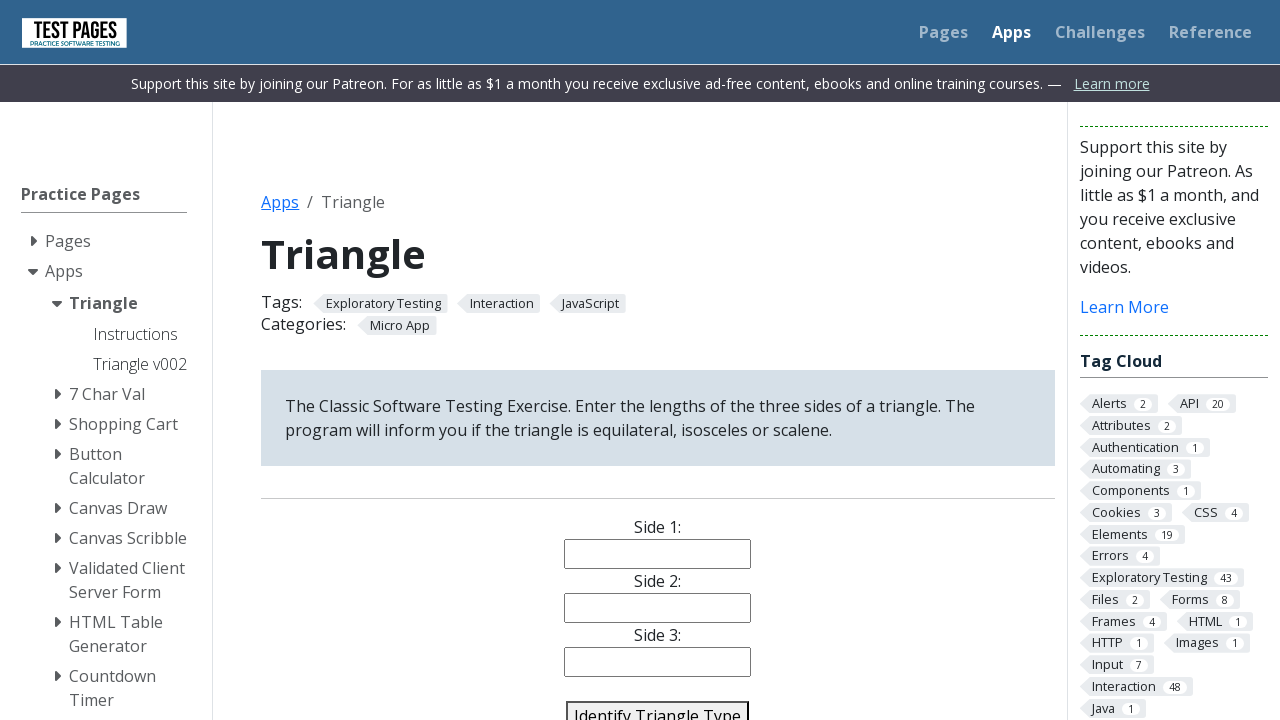

Filled side1 input with value '1' on input[name='side1']
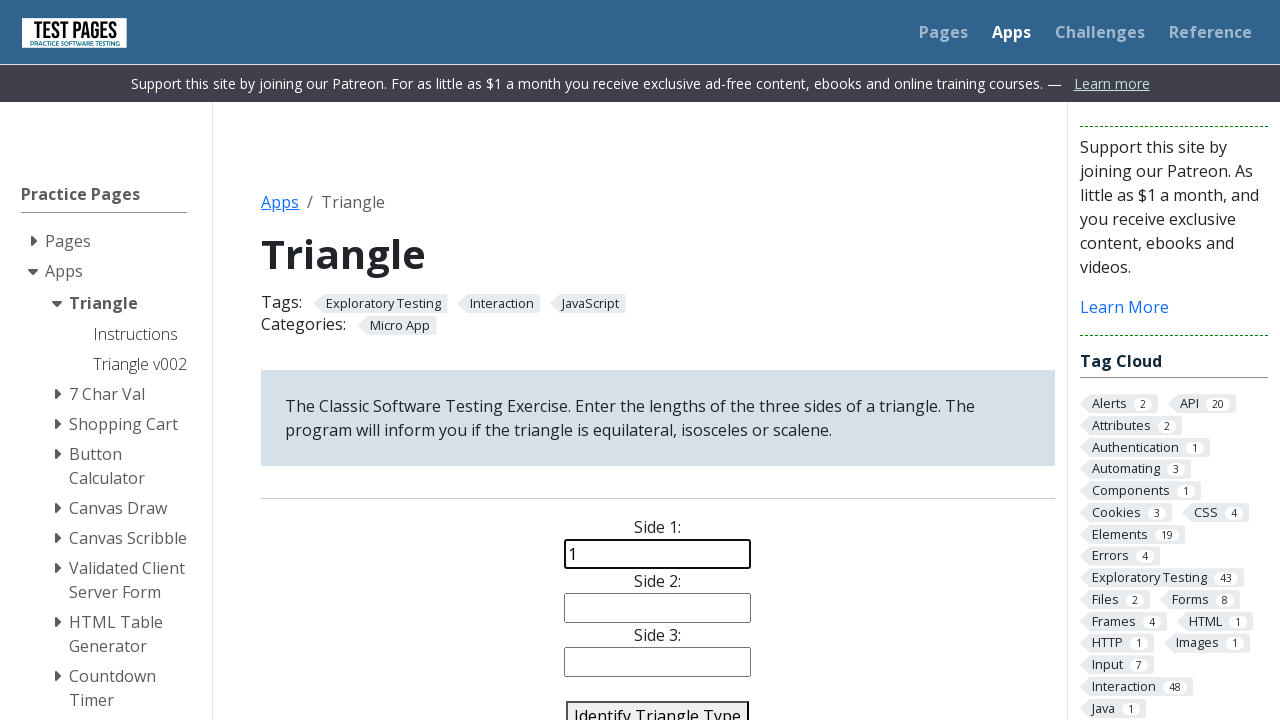

Filled side2 input with value '2' on input[name='side2']
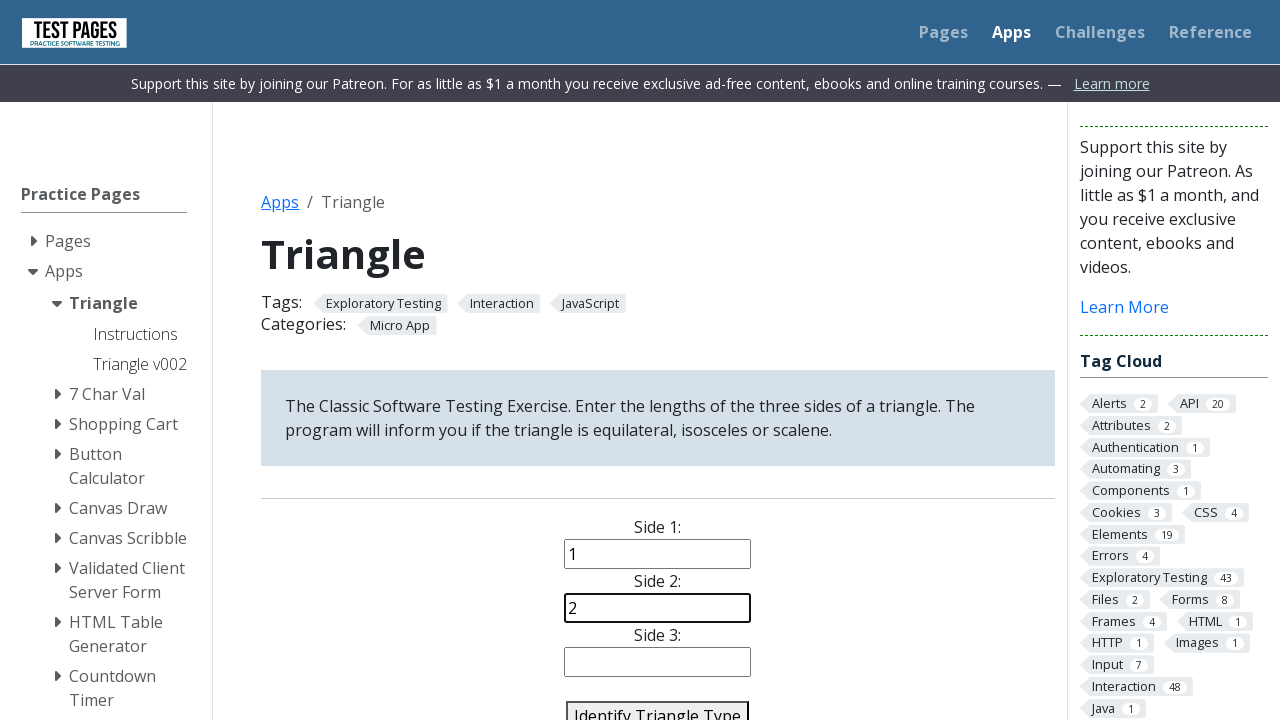

Filled side3 input with value '1' on input[name='side3']
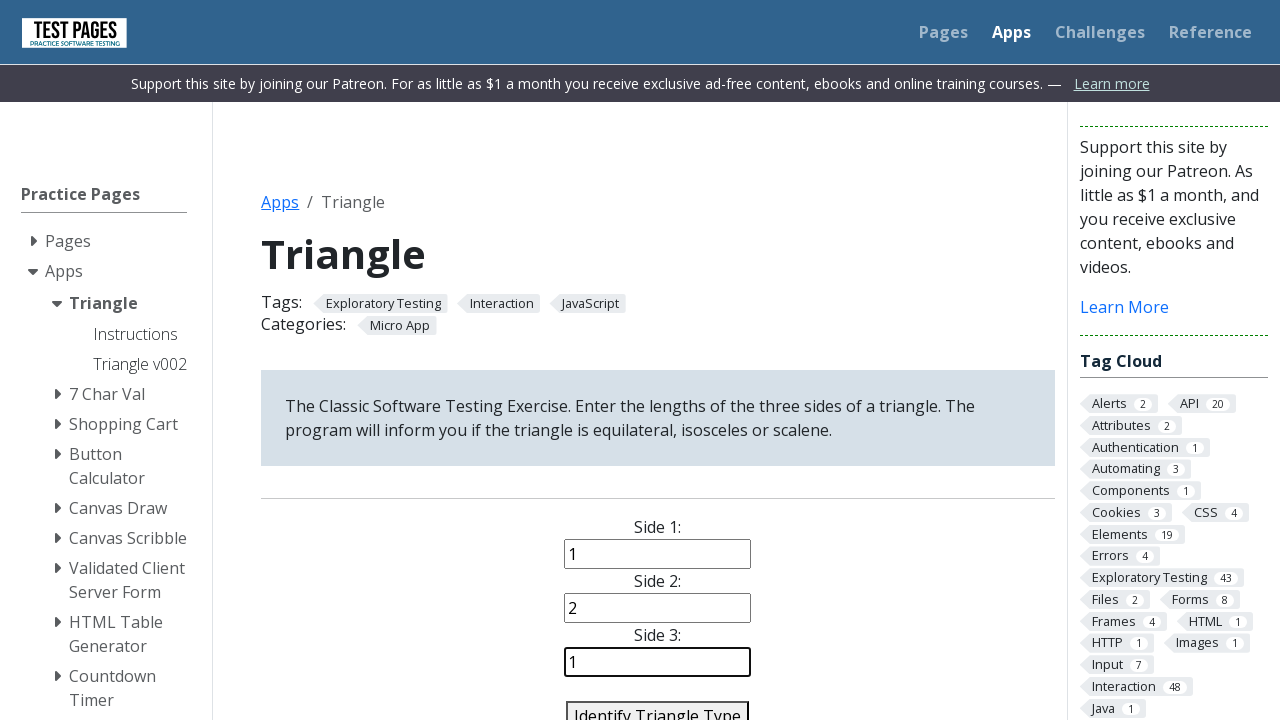

Clicked identify triangle button to classify triangle with sides 1, 2, 1 at (658, 705) on #identify-triangle-action
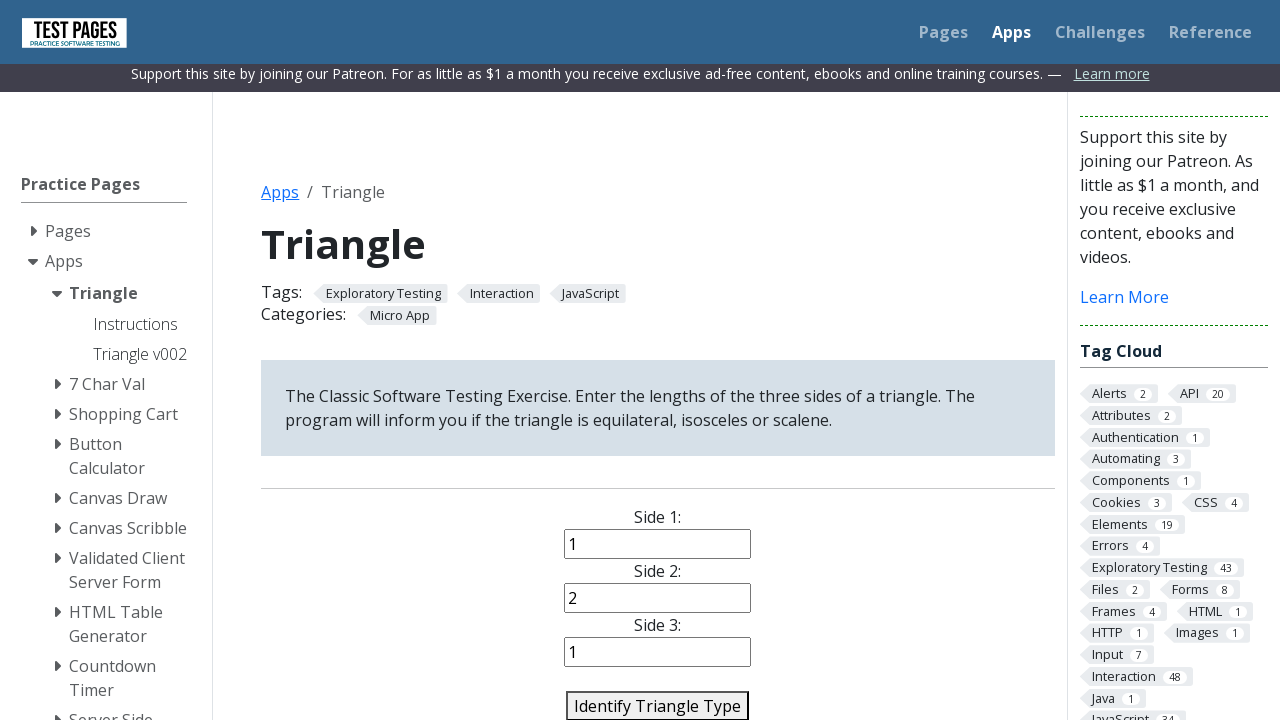

Triangle classification result appeared - sides 1, 2, 1 should be invalid
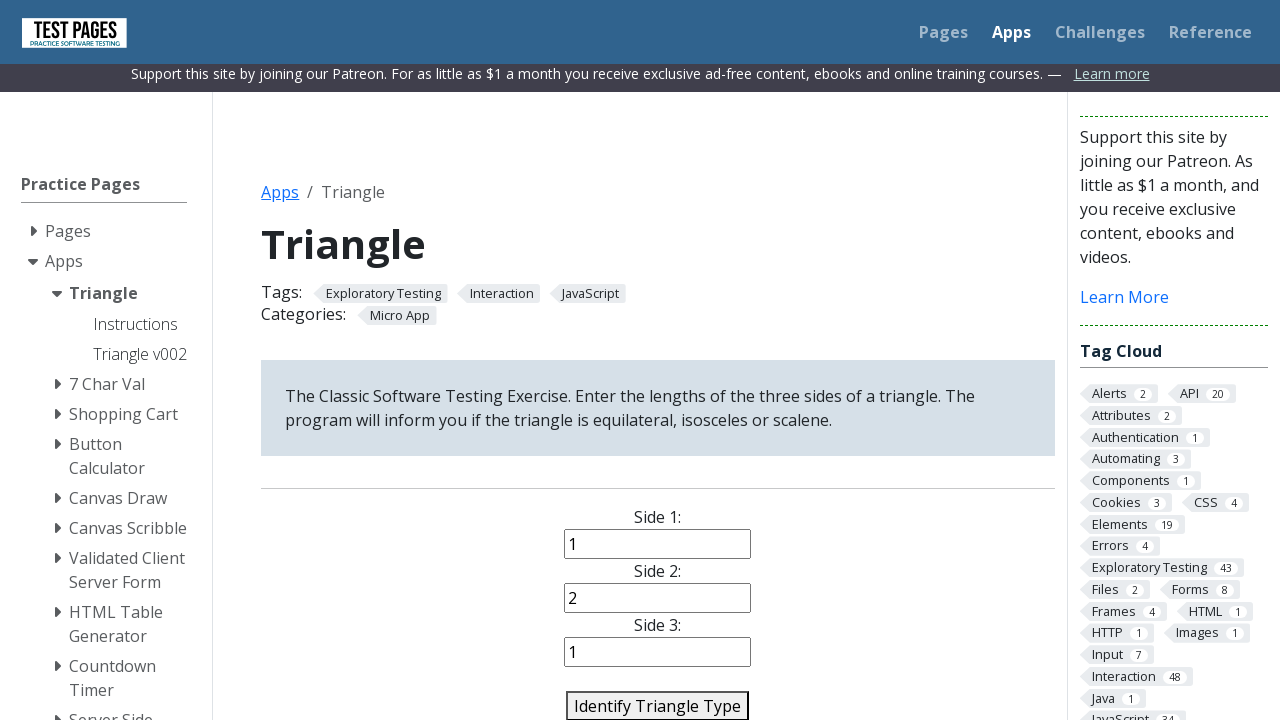

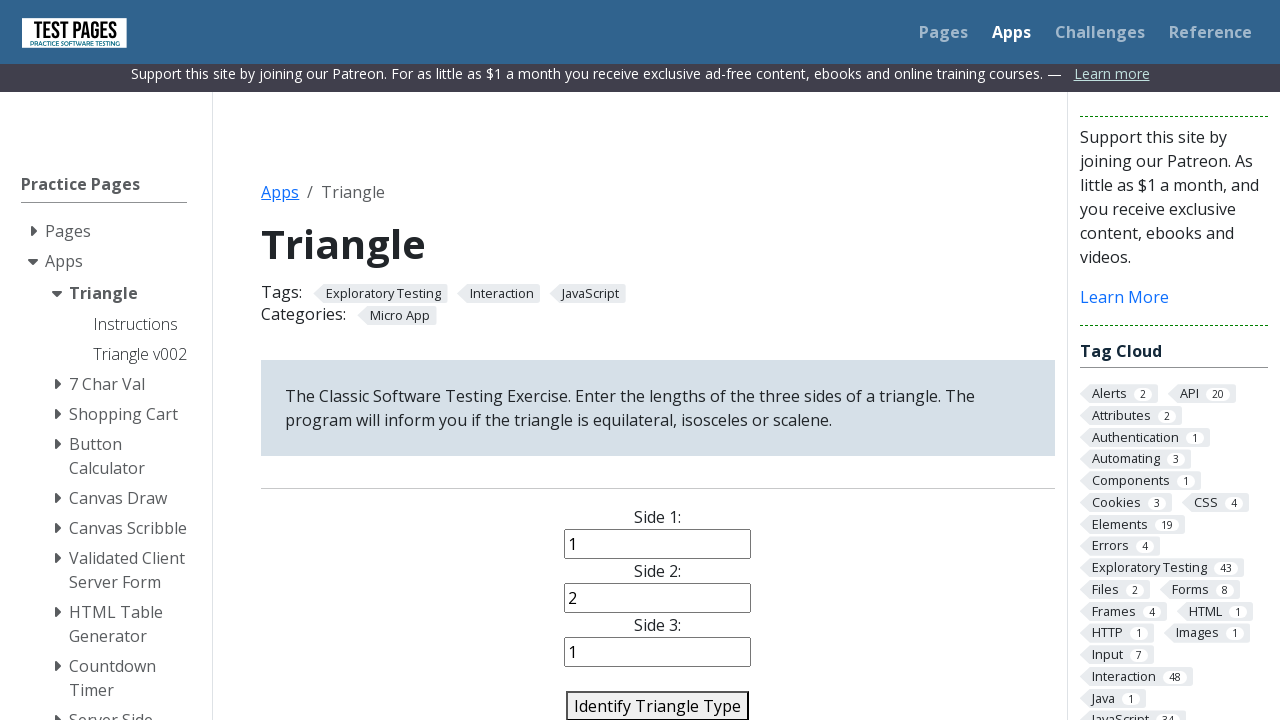